Tests that radio buttons on an HTML forms demo page have the correct default selection state - verifying Butter is selected by default while Milk and Cheese are not.

Starting URL: https://echoecho.com/htmlforms10.htm

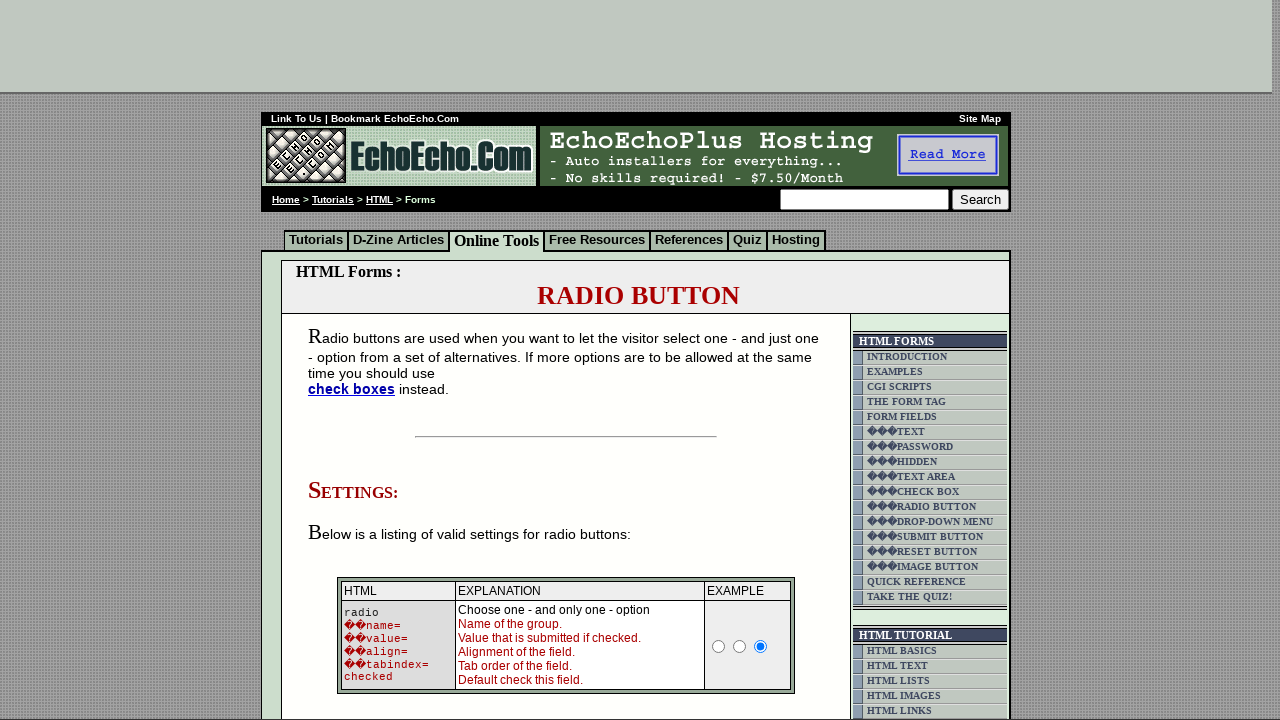

Waited for radio buttons to be present on the page
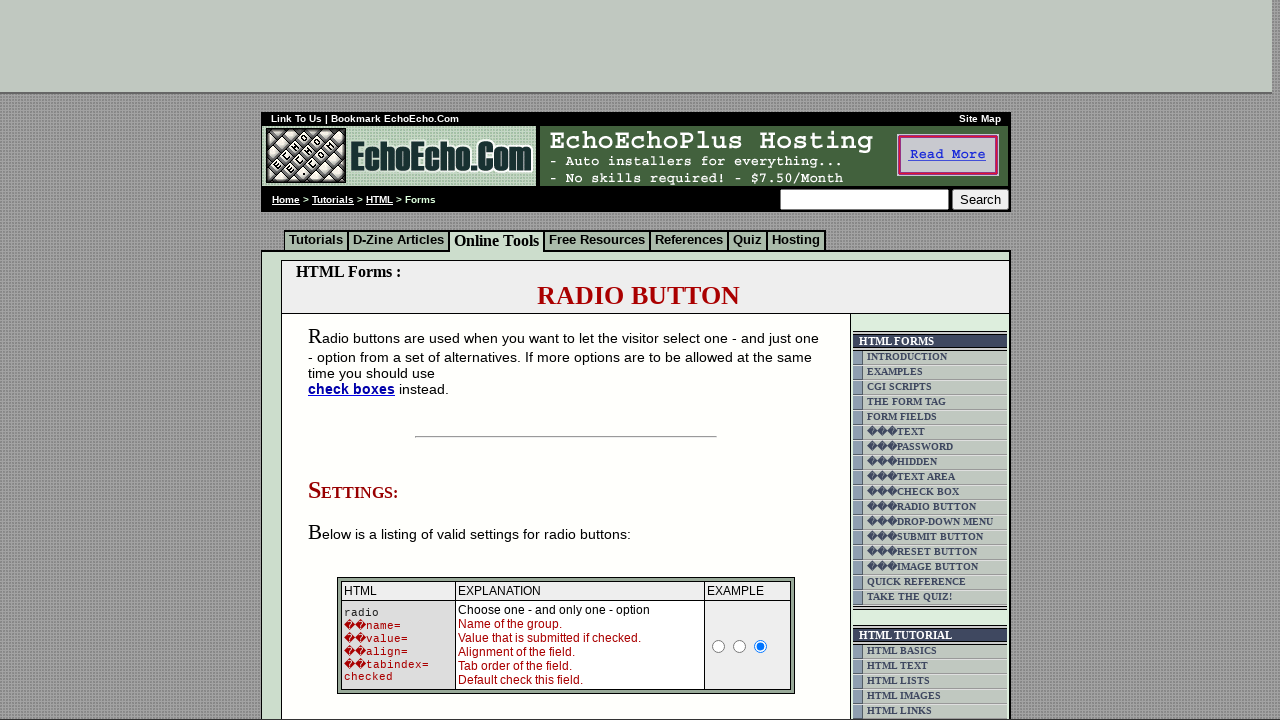

Located Milk radio button
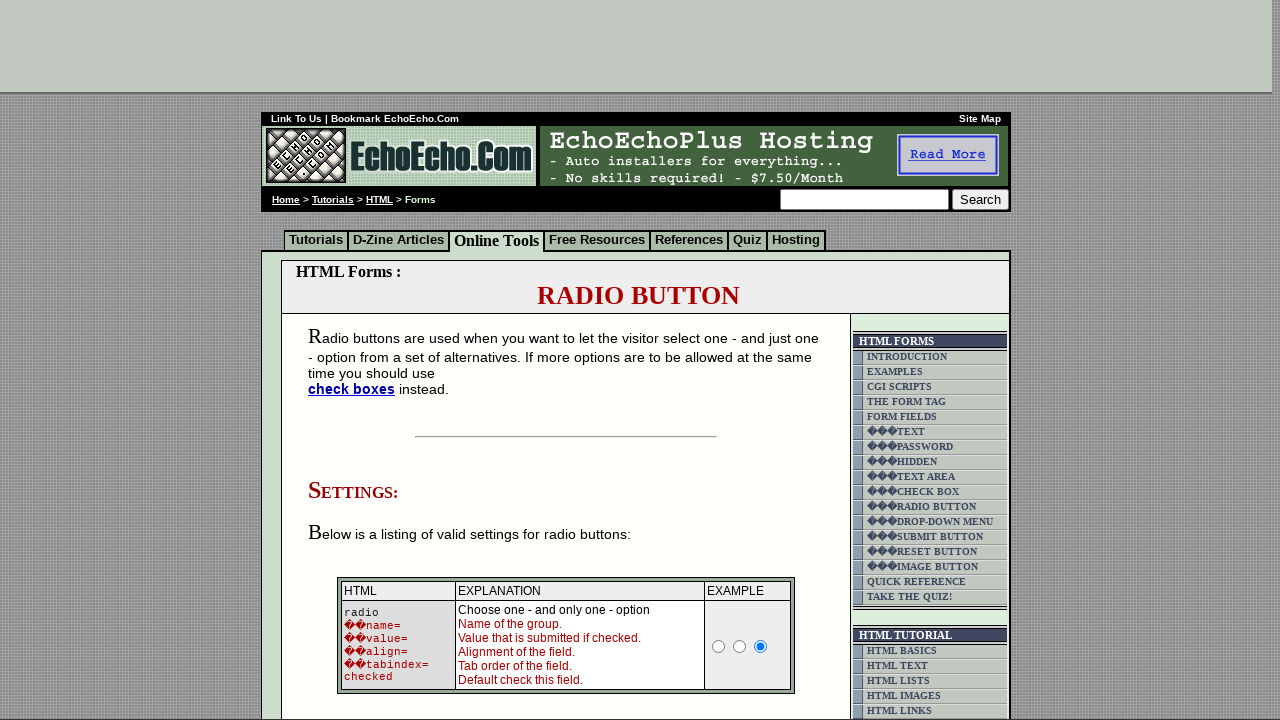

Located Butter radio button
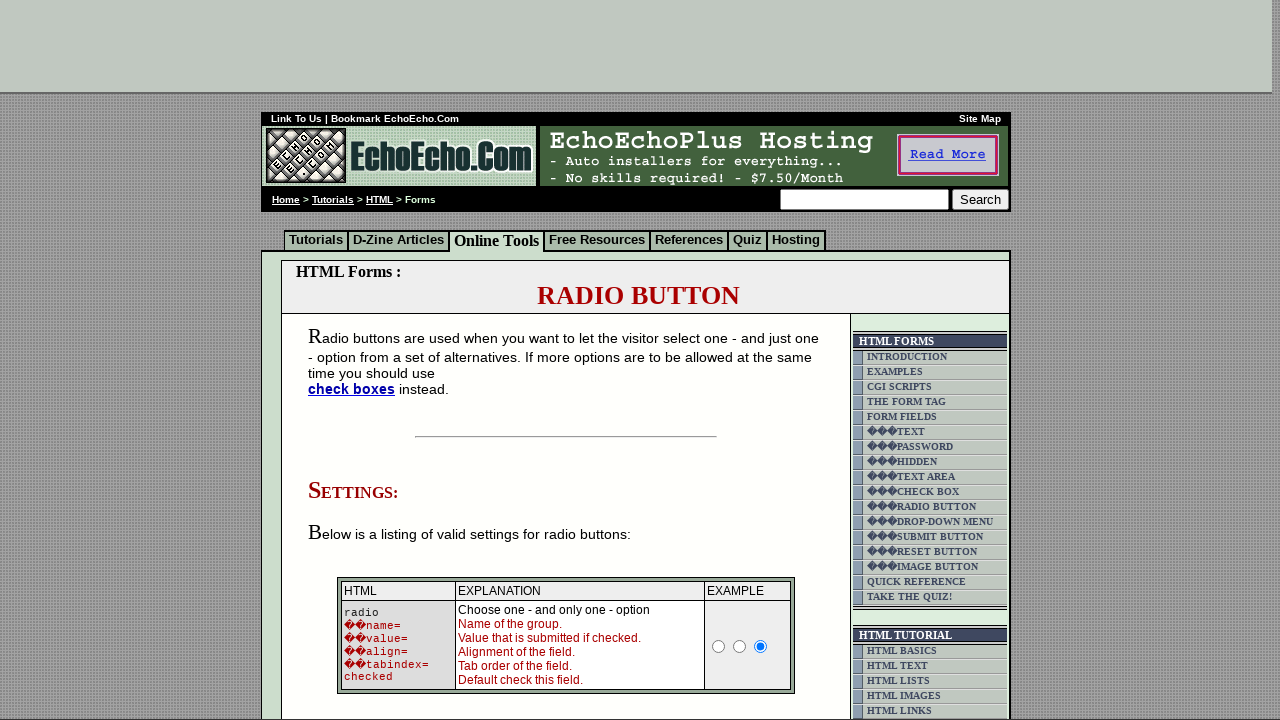

Located Cheese radio button
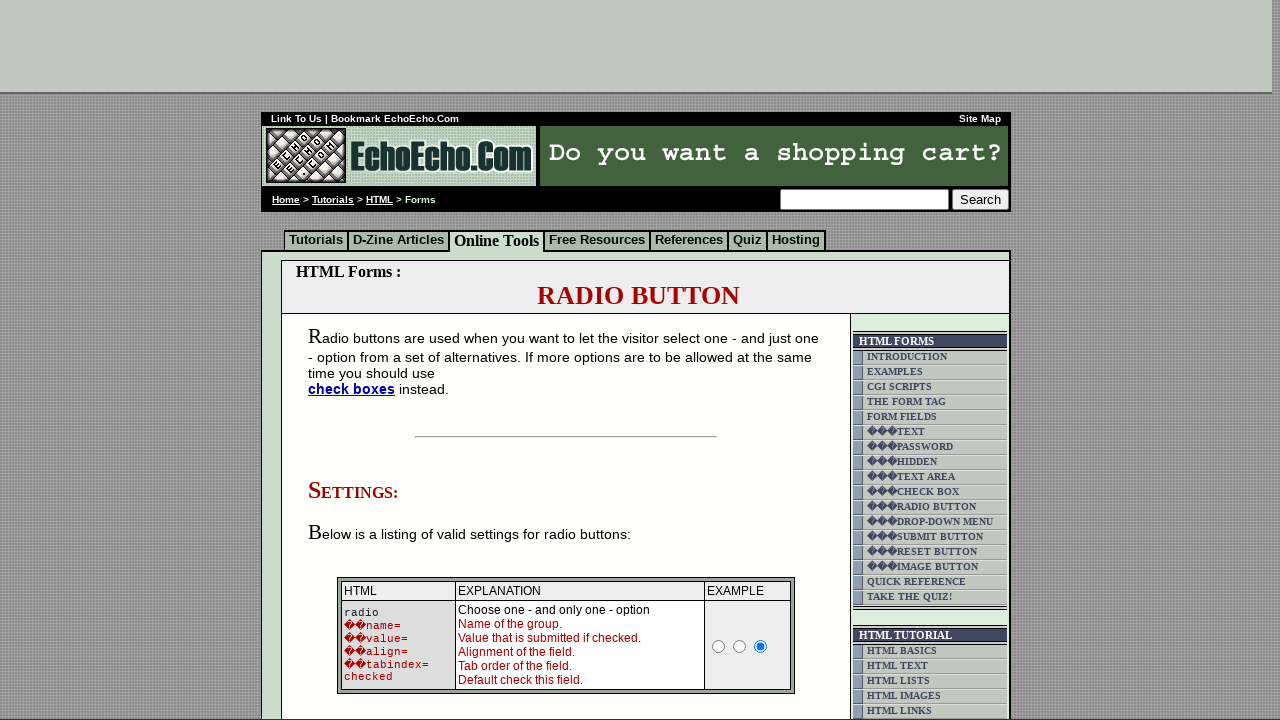

Verified Milk radio button is not selected by default
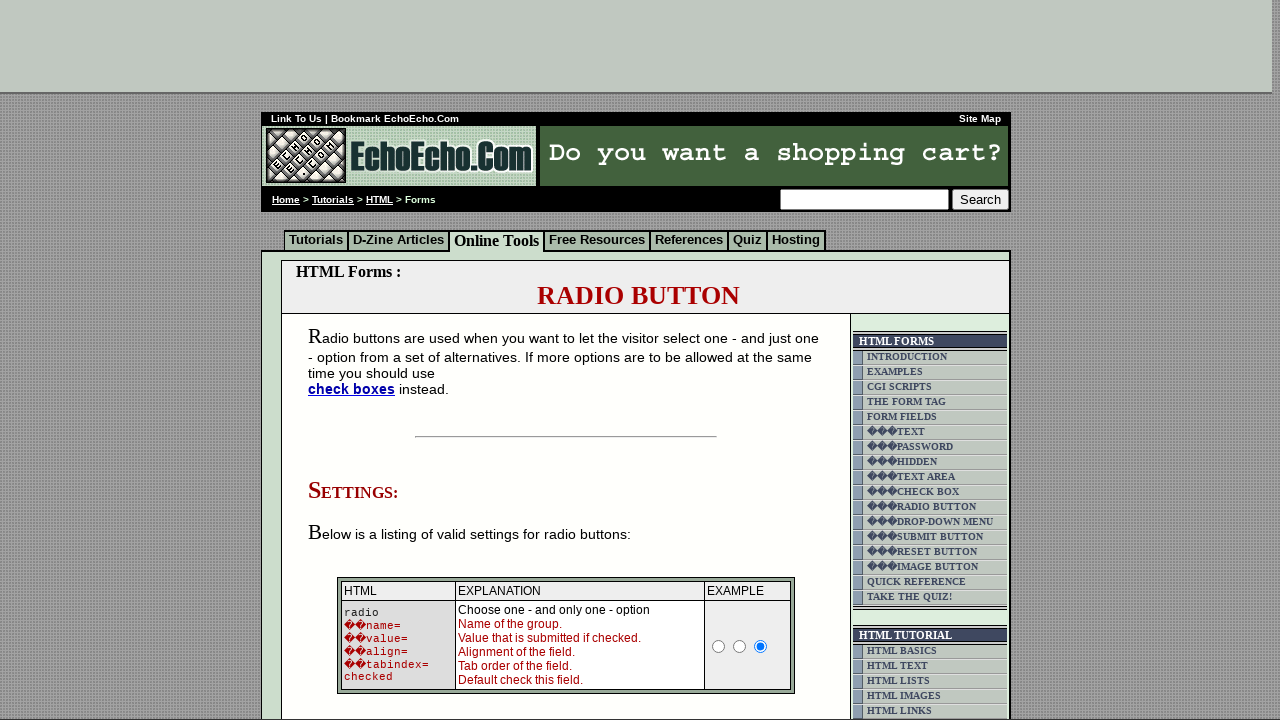

Verified Butter radio button is selected by default
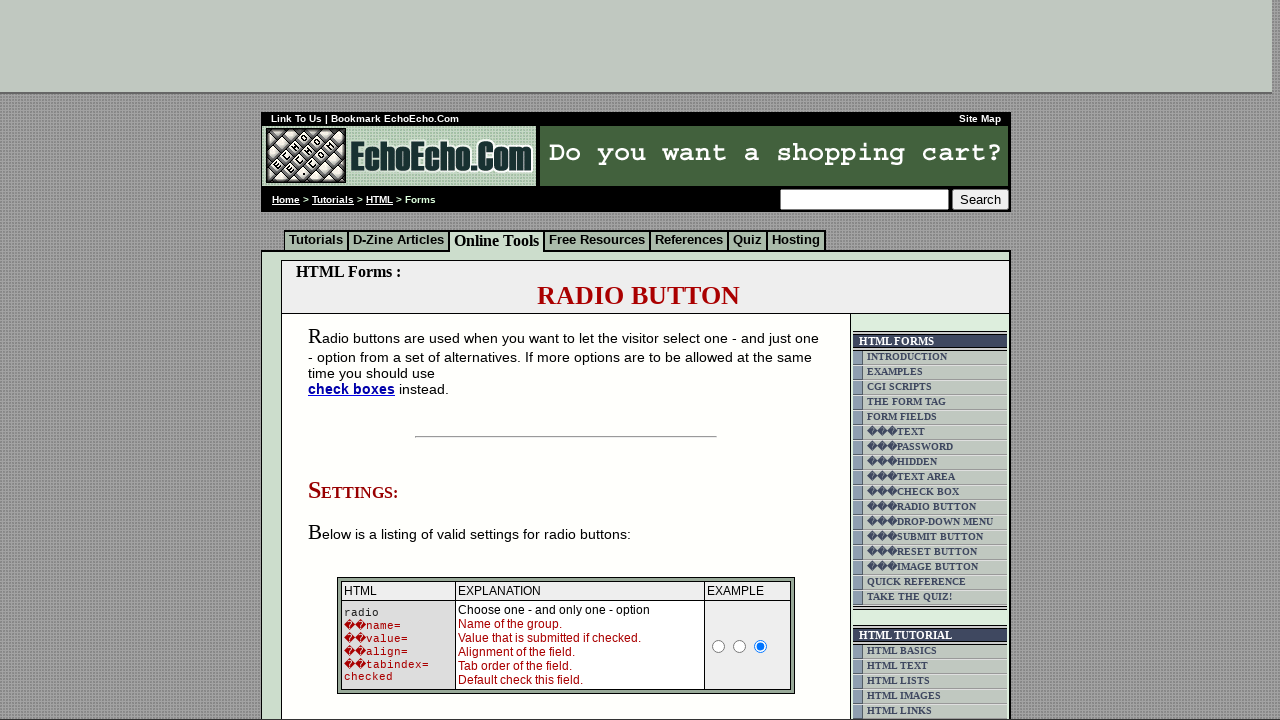

Verified Cheese radio button is not selected by default
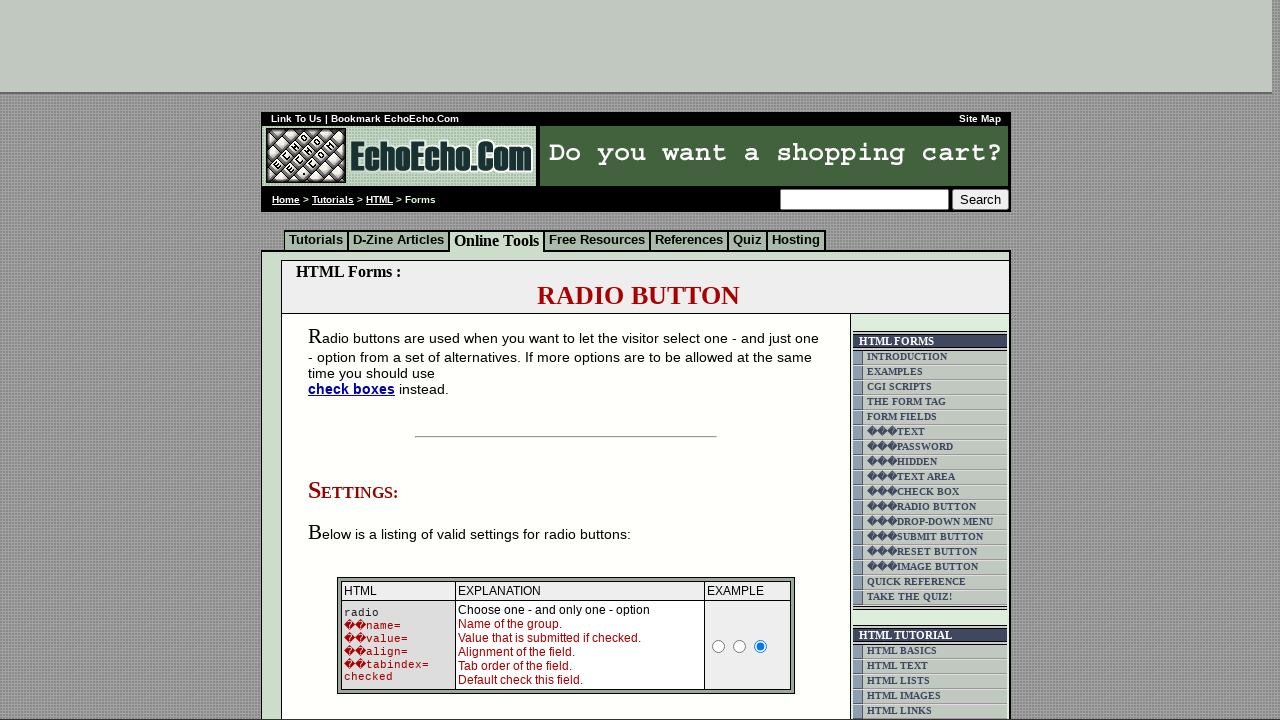

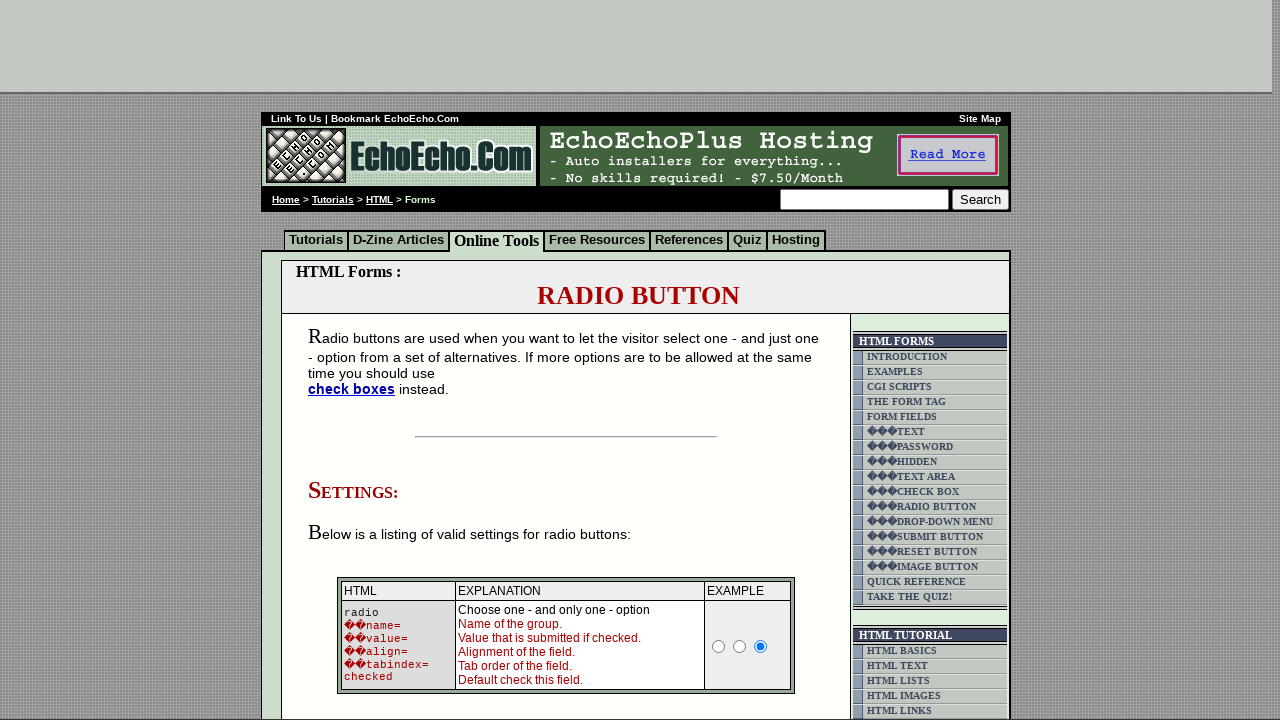